Tests handling a JavaScript confirmation alert by setting up a dialog handler that dismisses (cancels) the alert

Starting URL: https://practice.cydeo.com/javascript_alerts

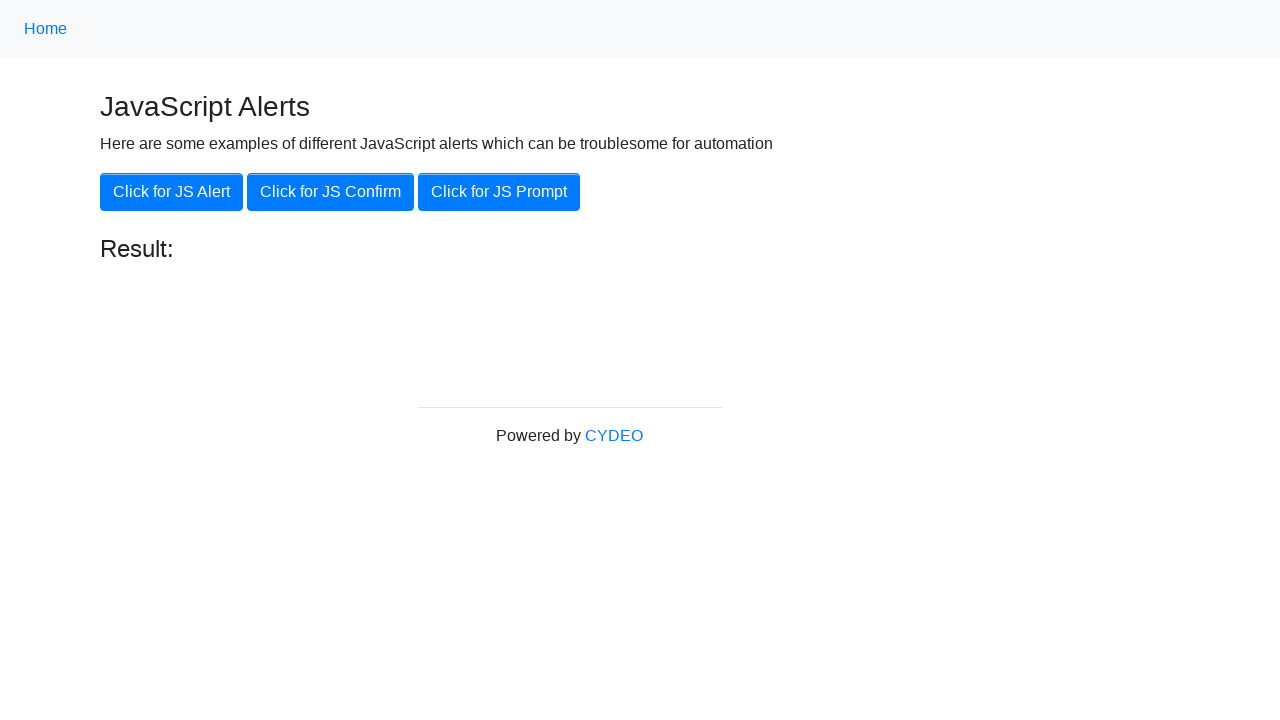

Set up dialog handler to dismiss confirmation alerts
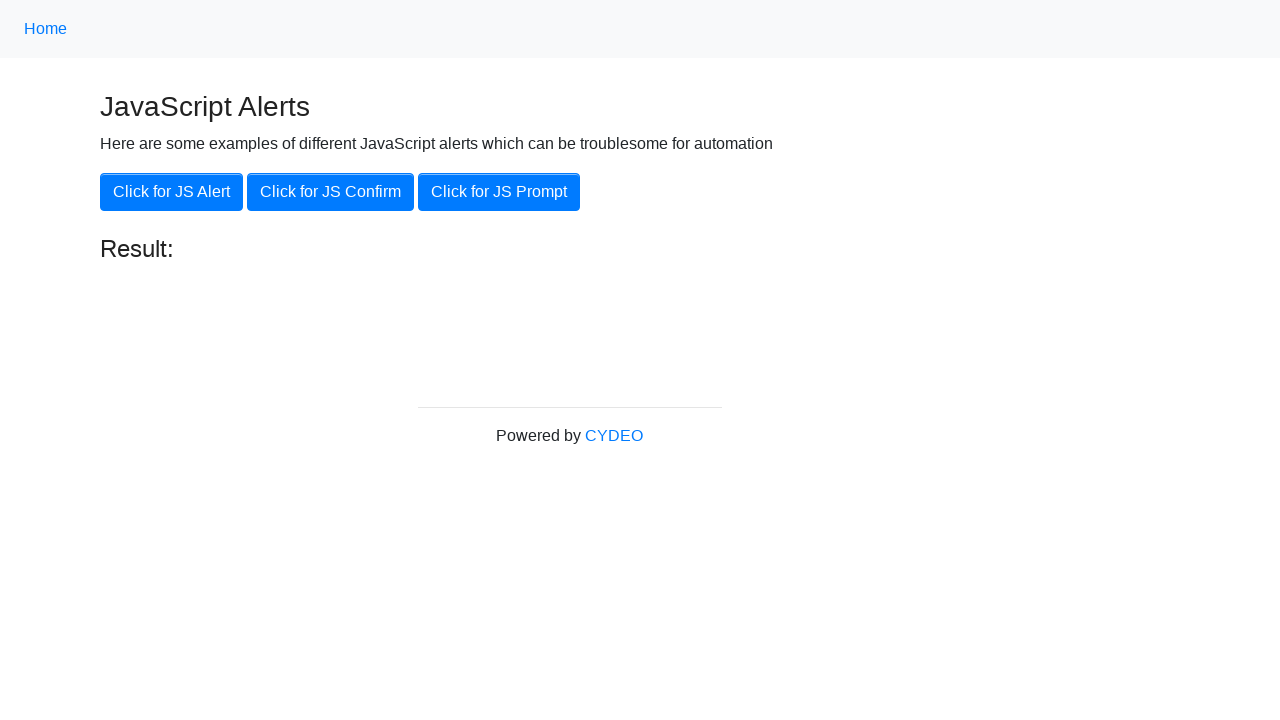

Clicked JS Confirm button and dismissed the confirmation alert at (330, 192) on xpath=//button[contains(text(), 'JS Confirm')]
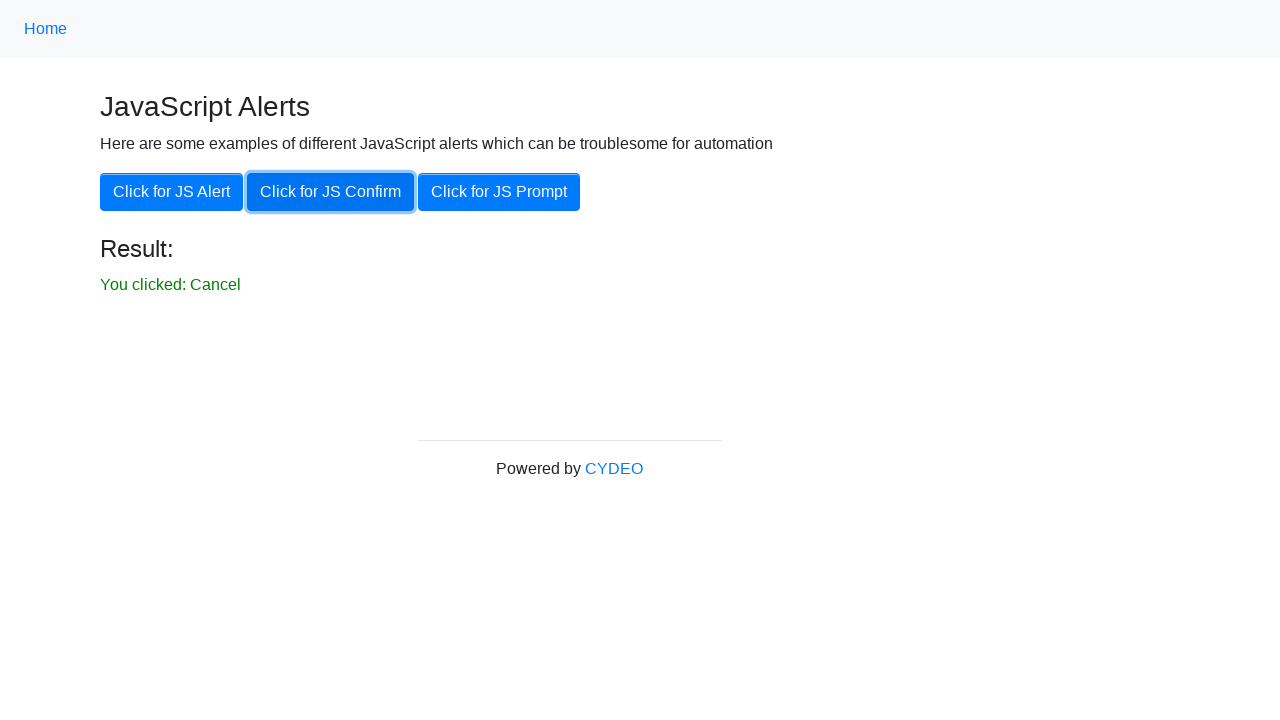

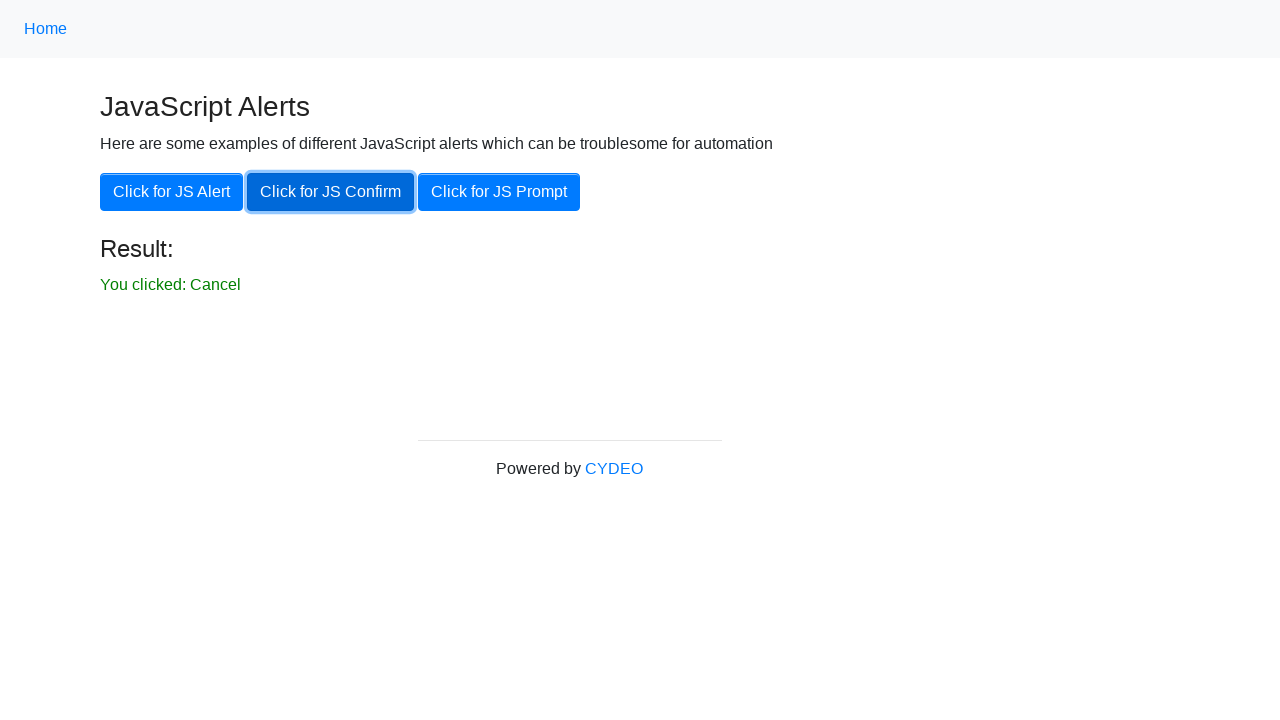